Tests various JavaScript event triggers by clicking and interacting with different buttons using various mouse and keyboard actions

Starting URL: https://testpages.herokuapp.com/styled/events/javascript-events.html

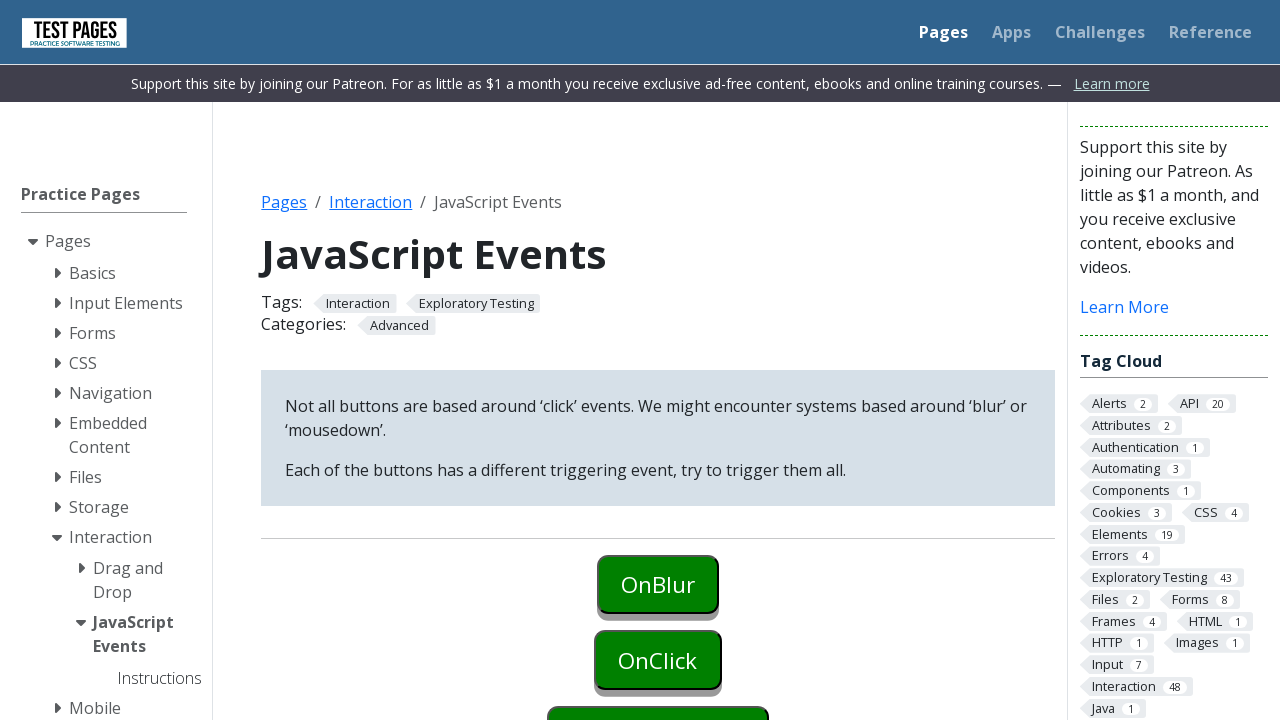

Clicked onblur button at (658, 584) on #onblur
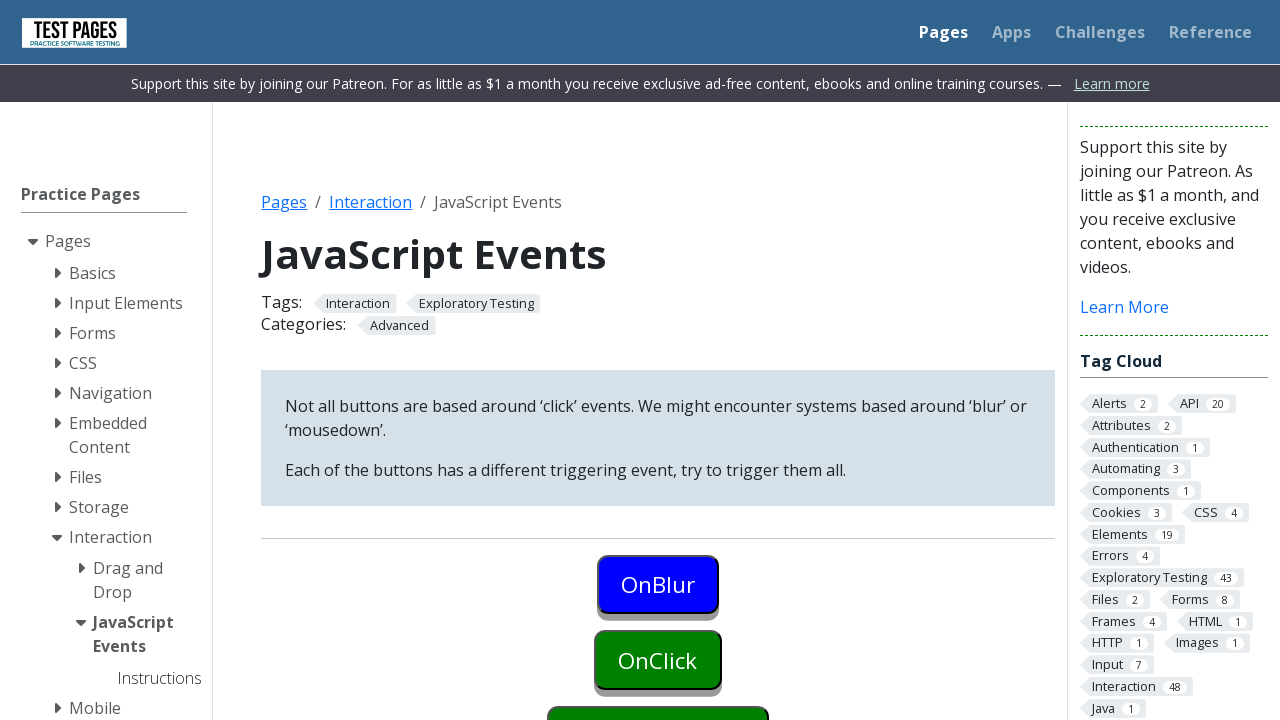

Clicked onclick button to trigger onBlur event at (658, 660) on #onclick
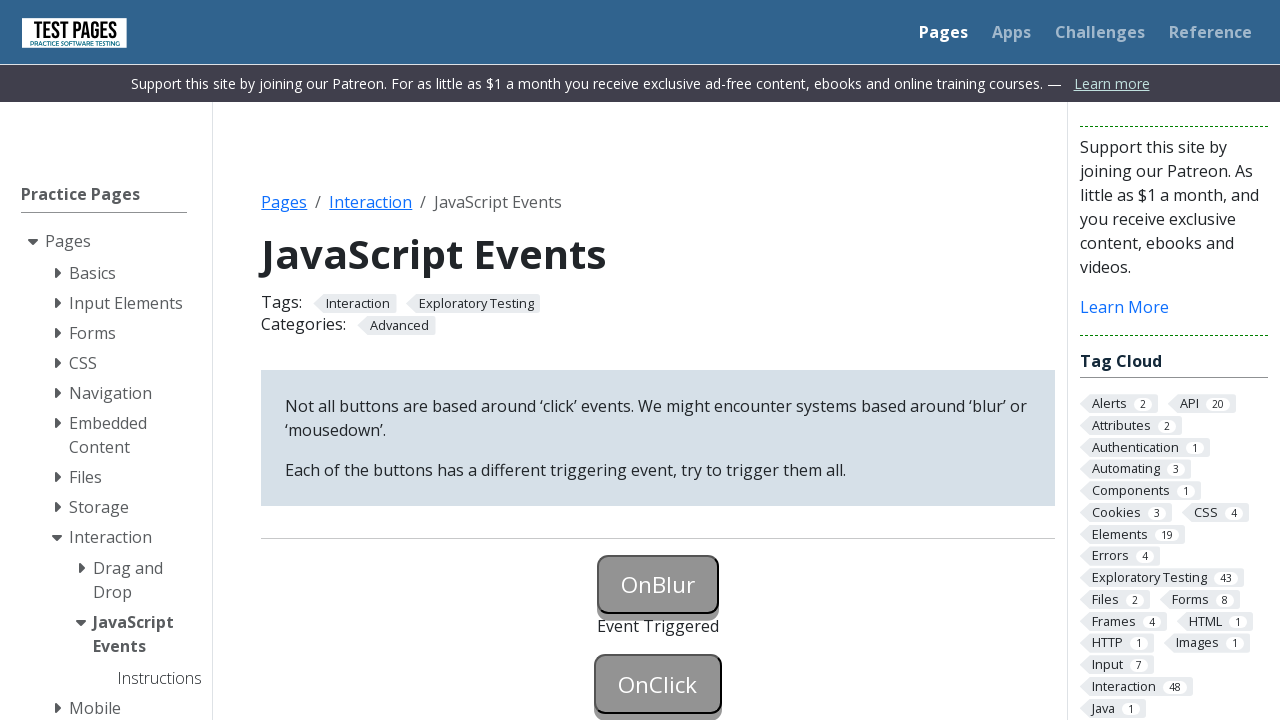

Clicked onclick button again to trigger onClick event at (658, 684) on #onclick
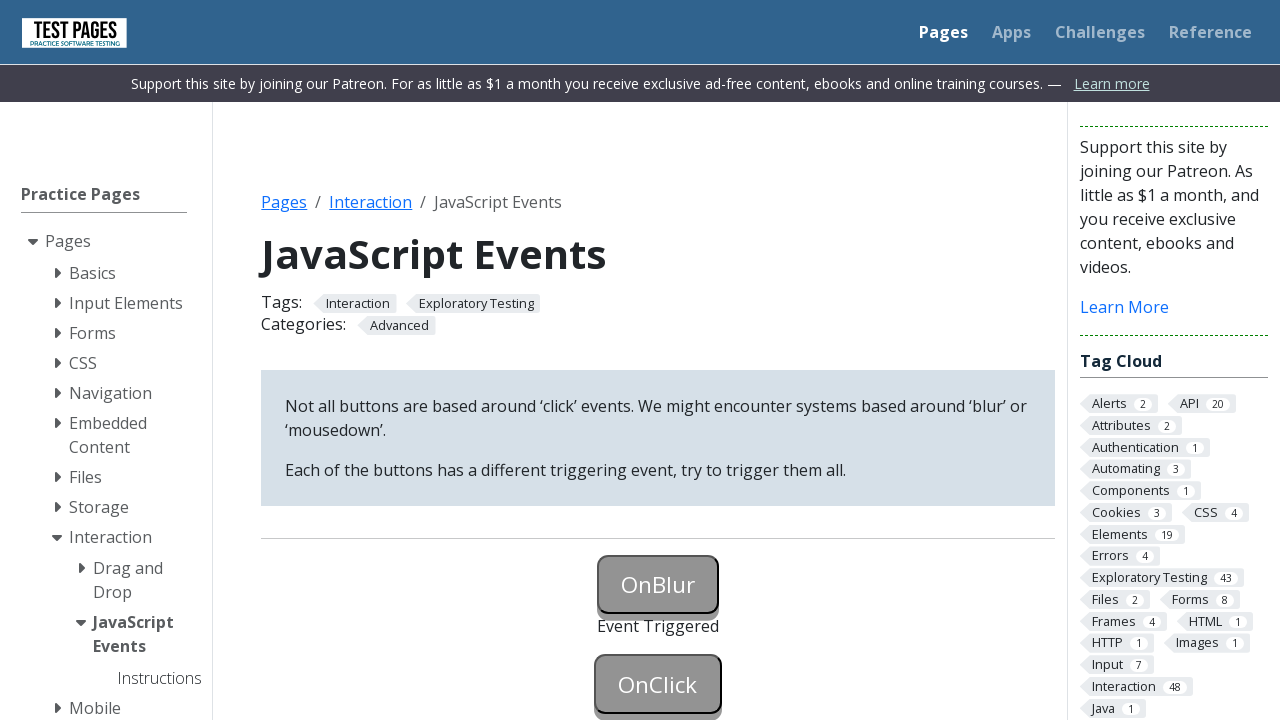

Right-clicked on oncontextmenu button at (658, 360) on #oncontextmenu
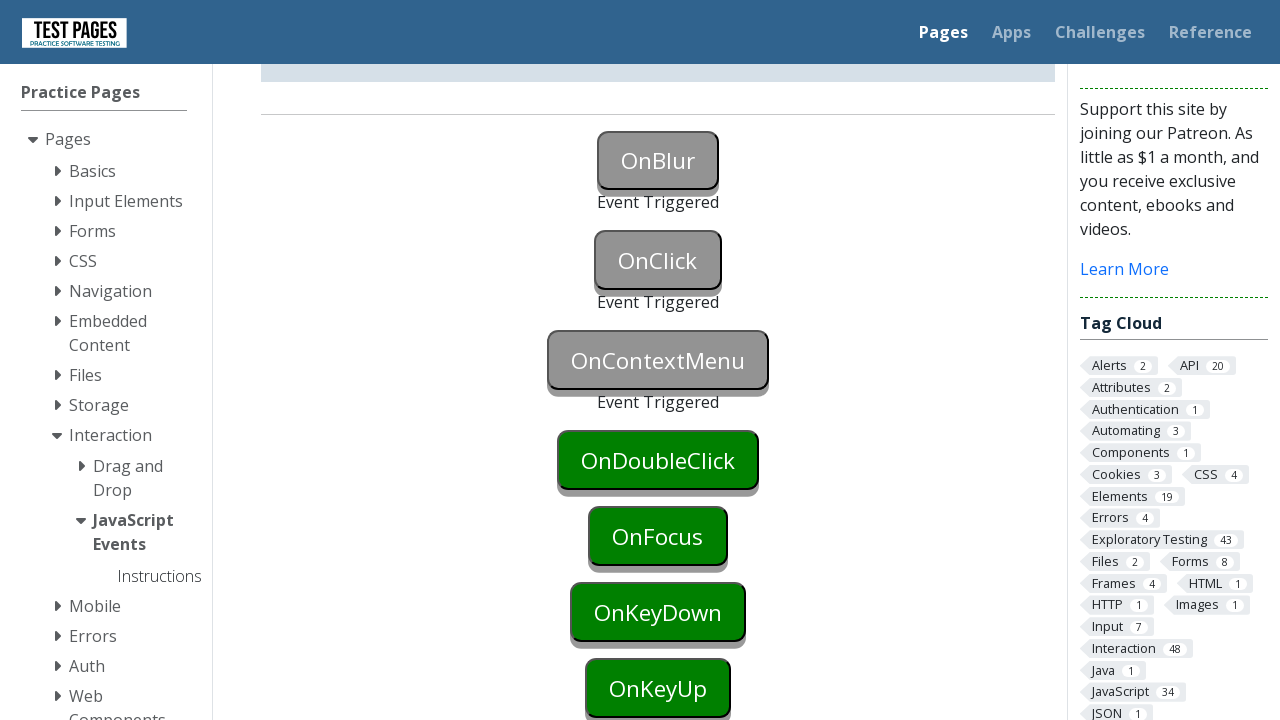

Double-clicked on ondoubleclick button at (658, 460) on #ondoubleclick
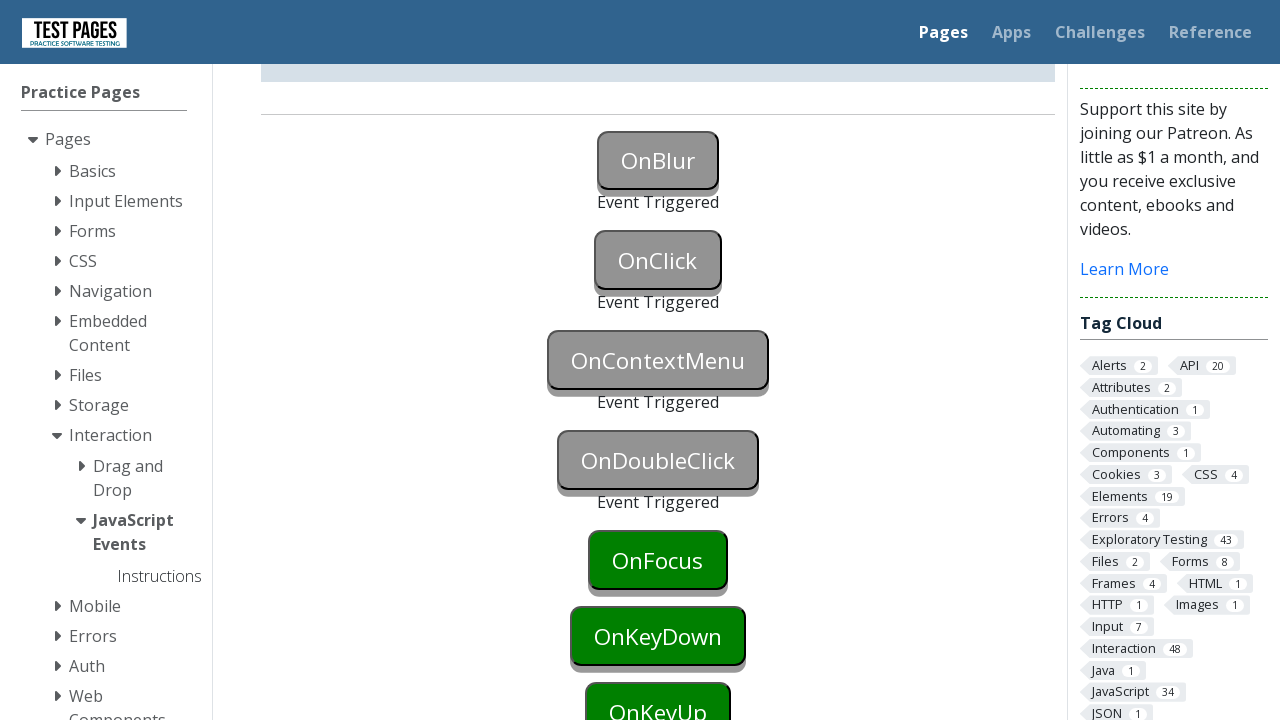

Clicked on onfocus button at (658, 560) on #onfocus
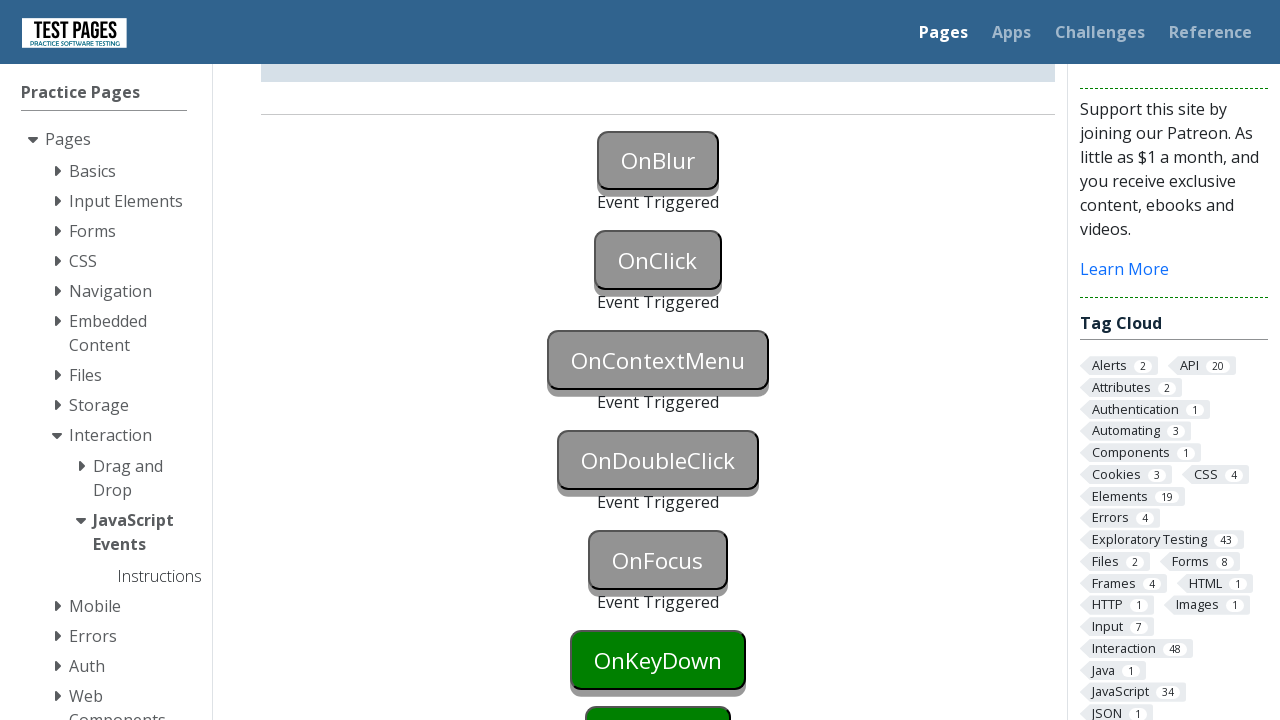

Clicked on onkeydown button at (658, 660) on #onkeydown
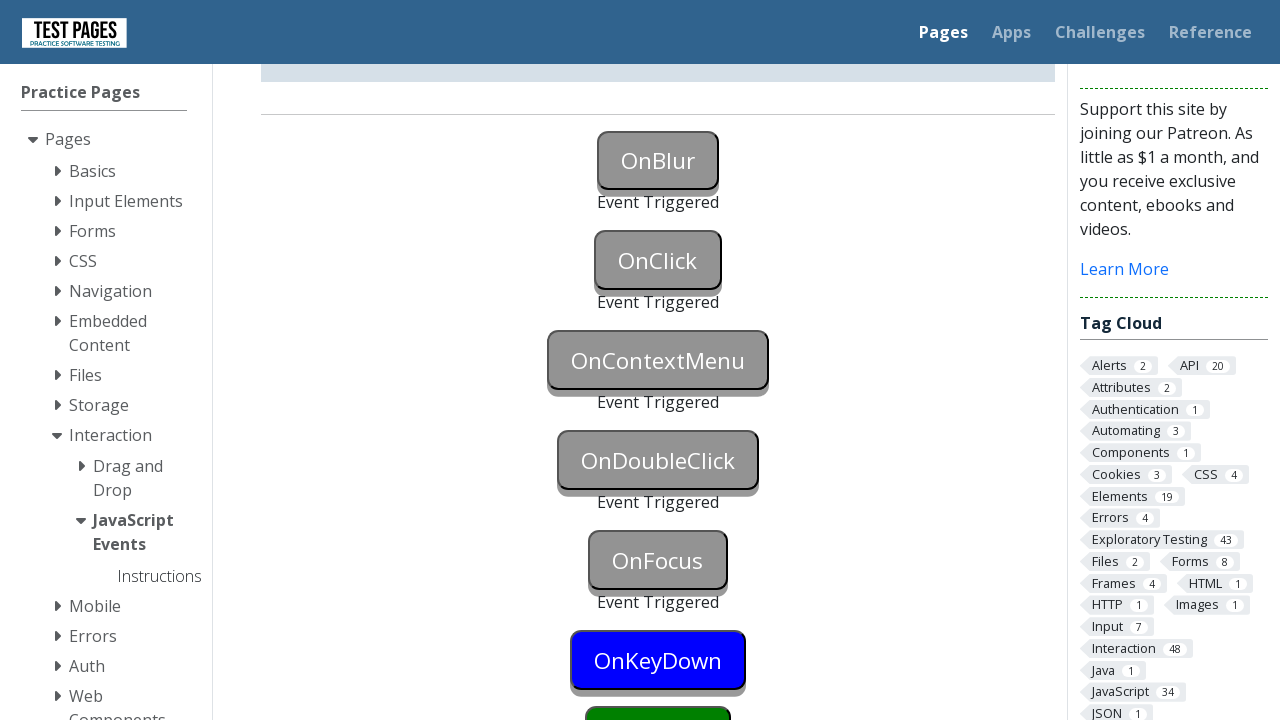

Pressed Enter key to trigger onkeydown event
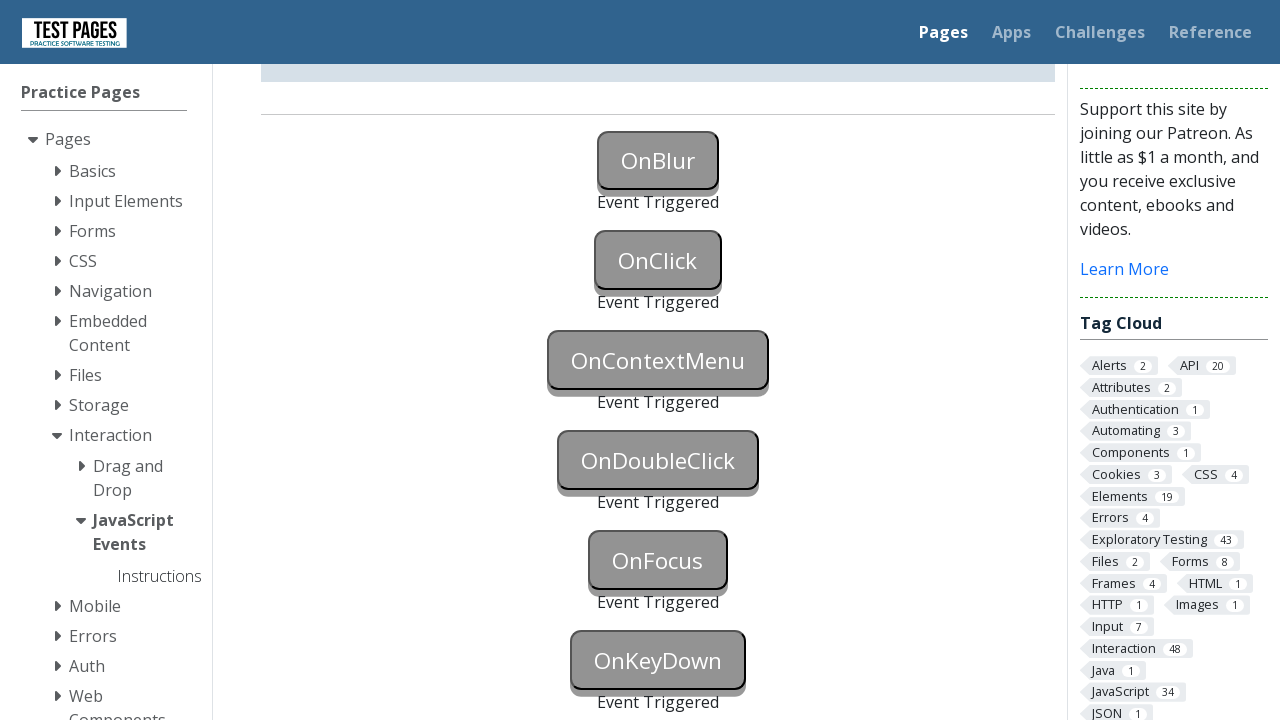

Clicked on onkeyup button at (658, 360) on #onkeyup
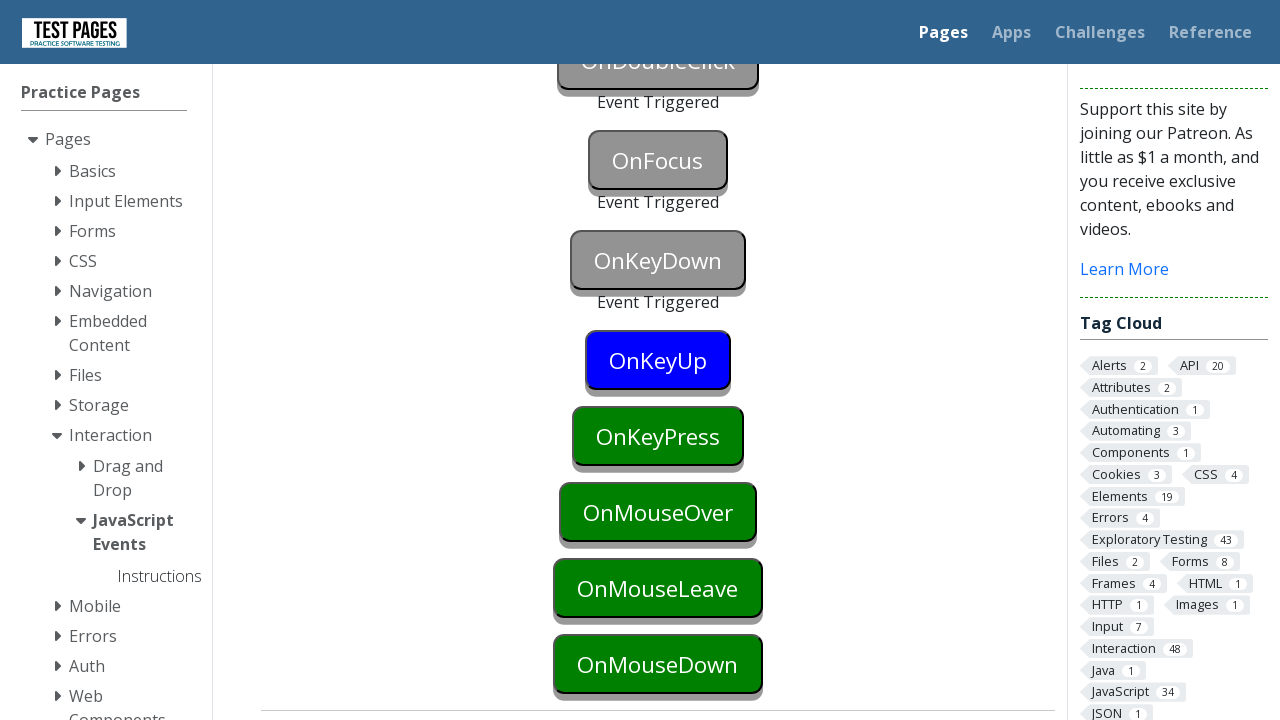

Pressed Enter key to trigger onkeyup event
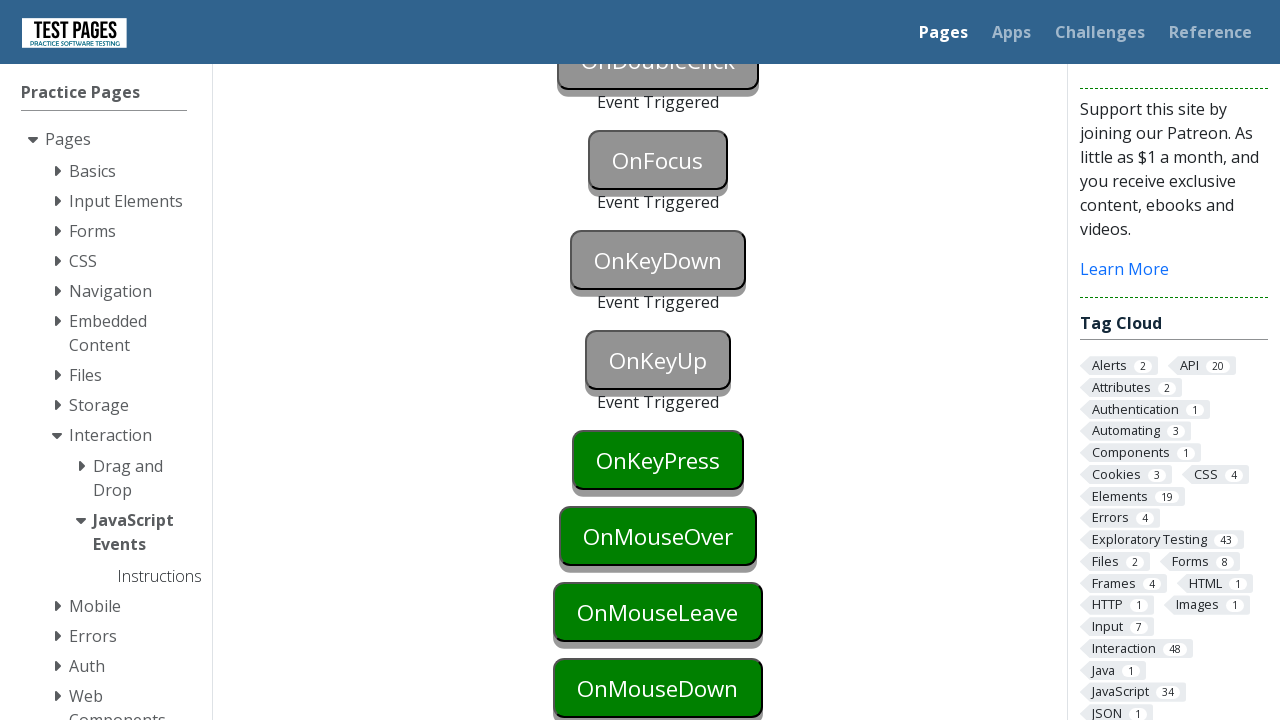

Clicked on onkeypress button at (658, 460) on #onkeypress
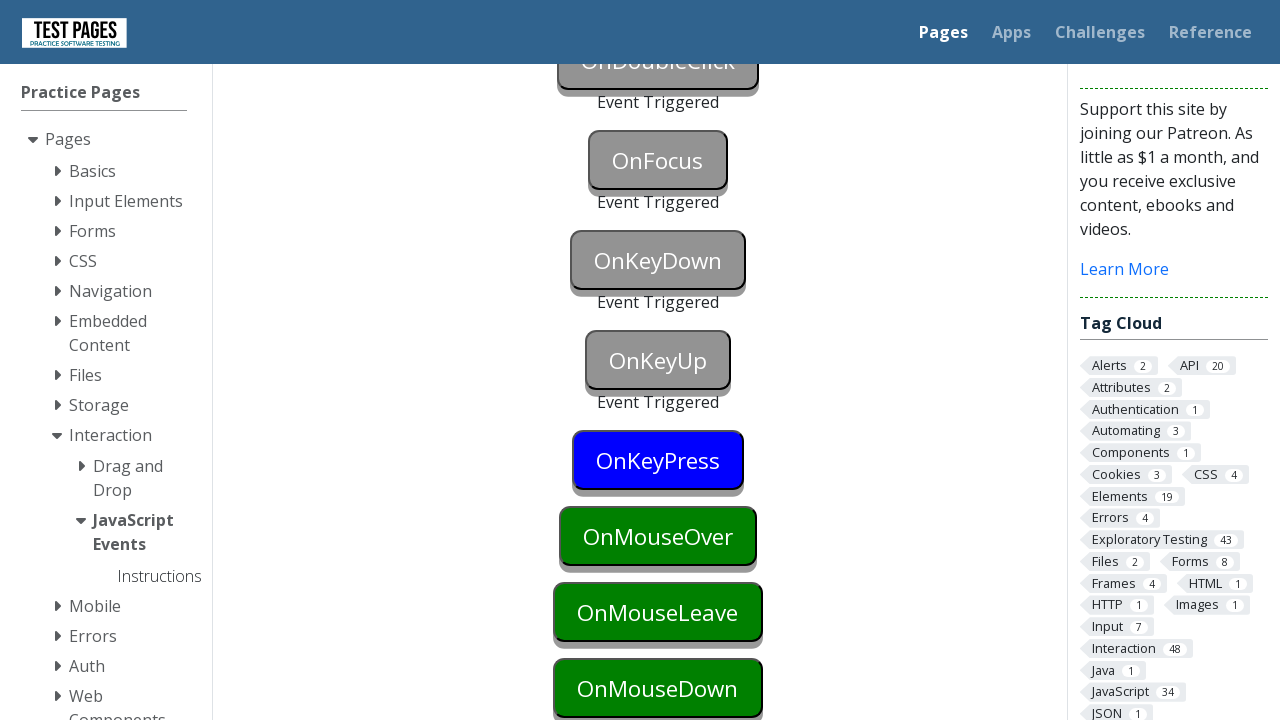

Pressed Enter key to trigger onkeypress event
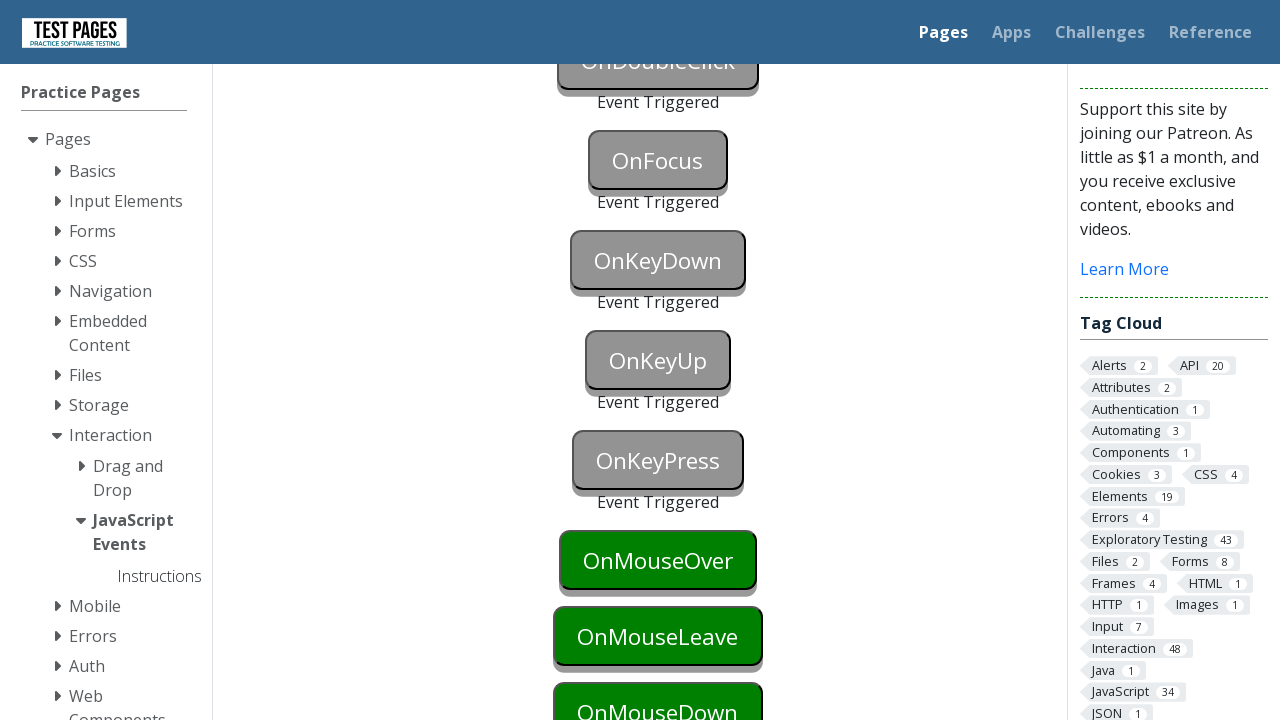

Hovered over onmouseover button at (658, 560) on #onmouseover
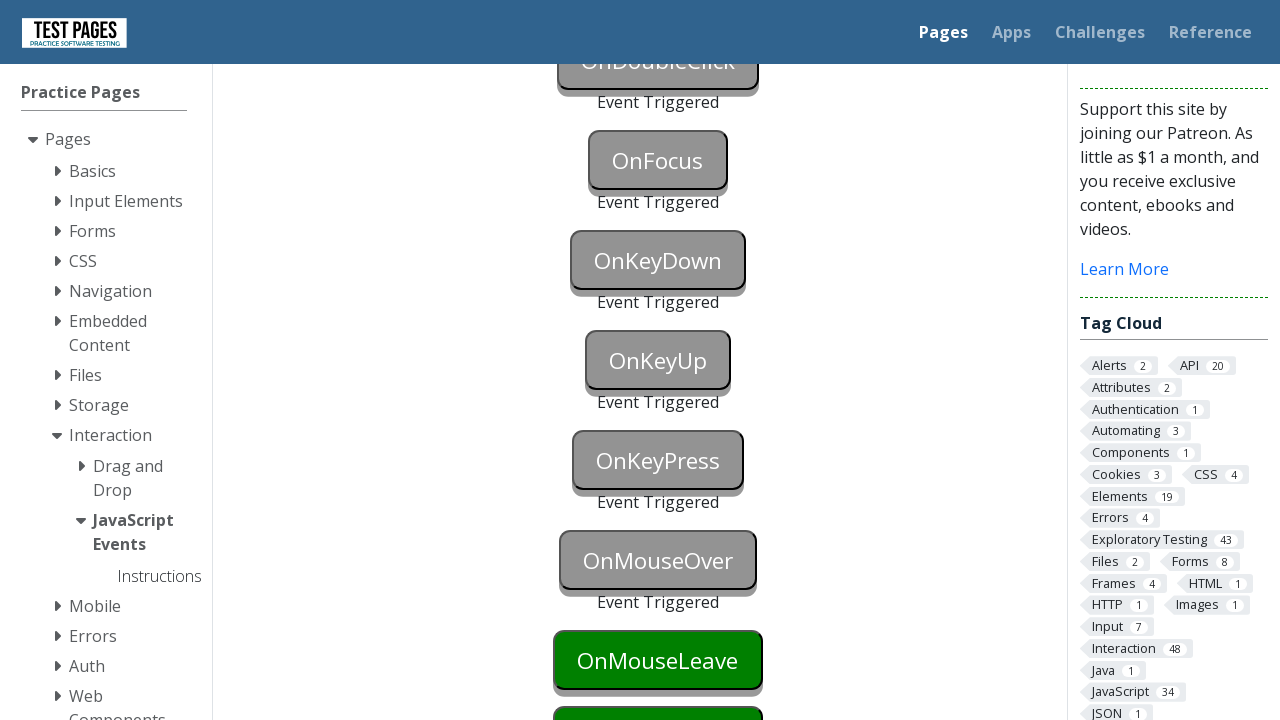

Hovered over onmouseleave button then moved away at (658, 660) on #onmouseleave
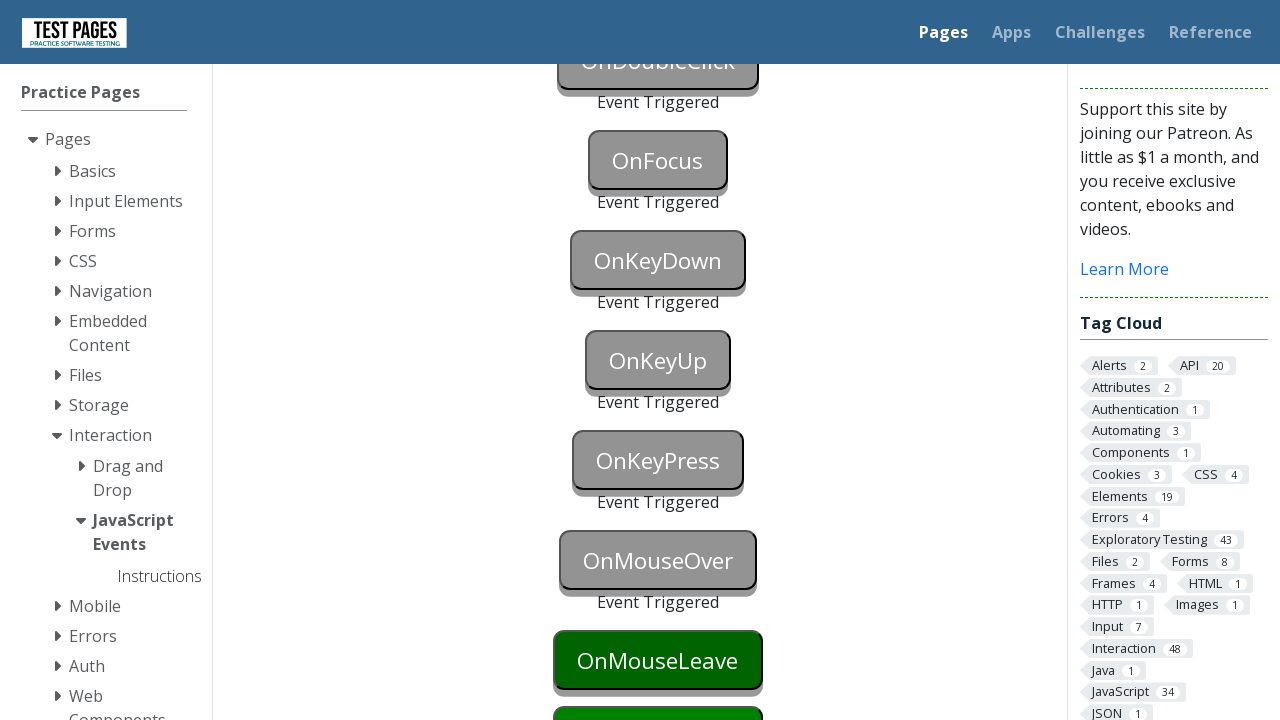

Clicked on onmousedown button (first click) at (658, 690) on #onmousedown
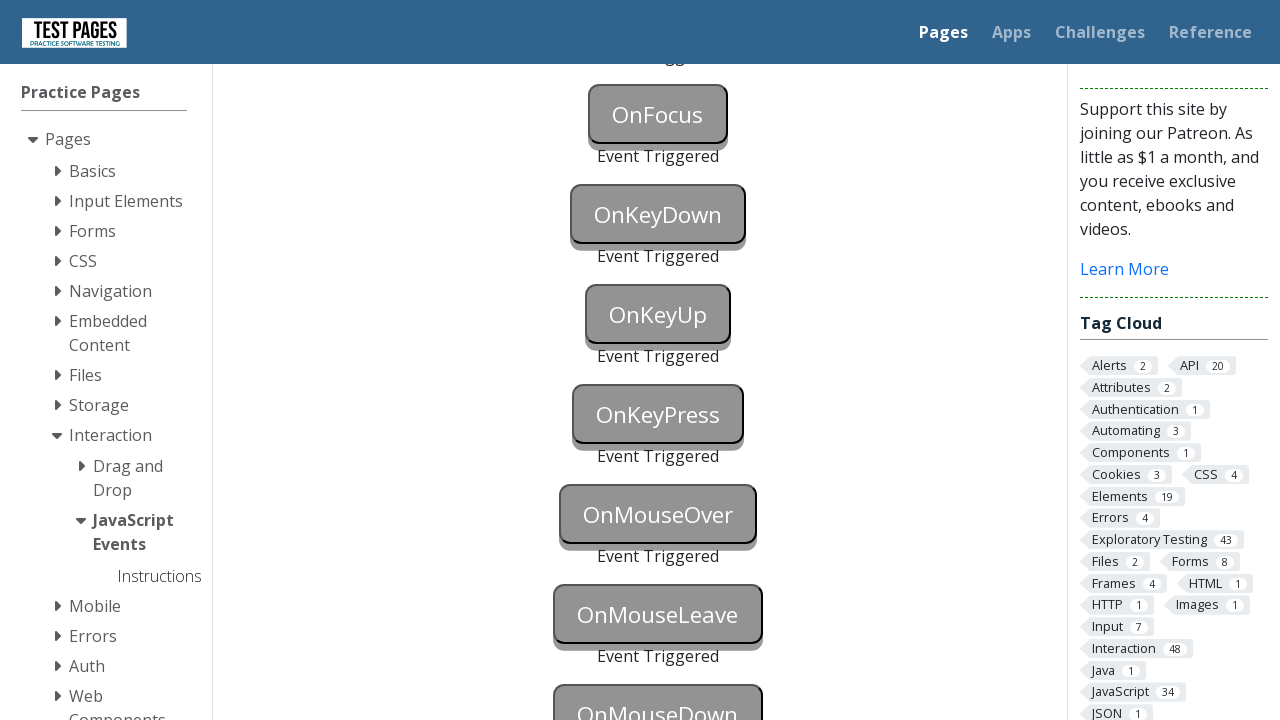

Clicked on onmousedown button (second click) at (658, 690) on #onmousedown
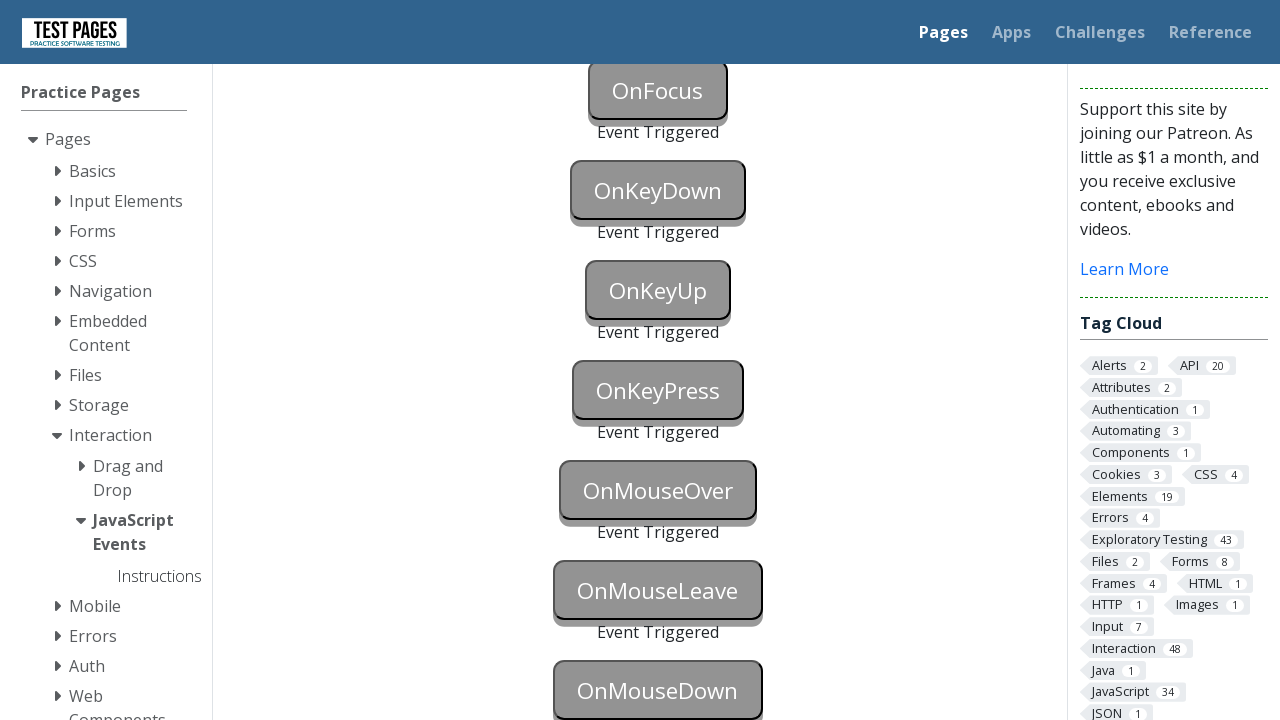

Counted triggered events: 11
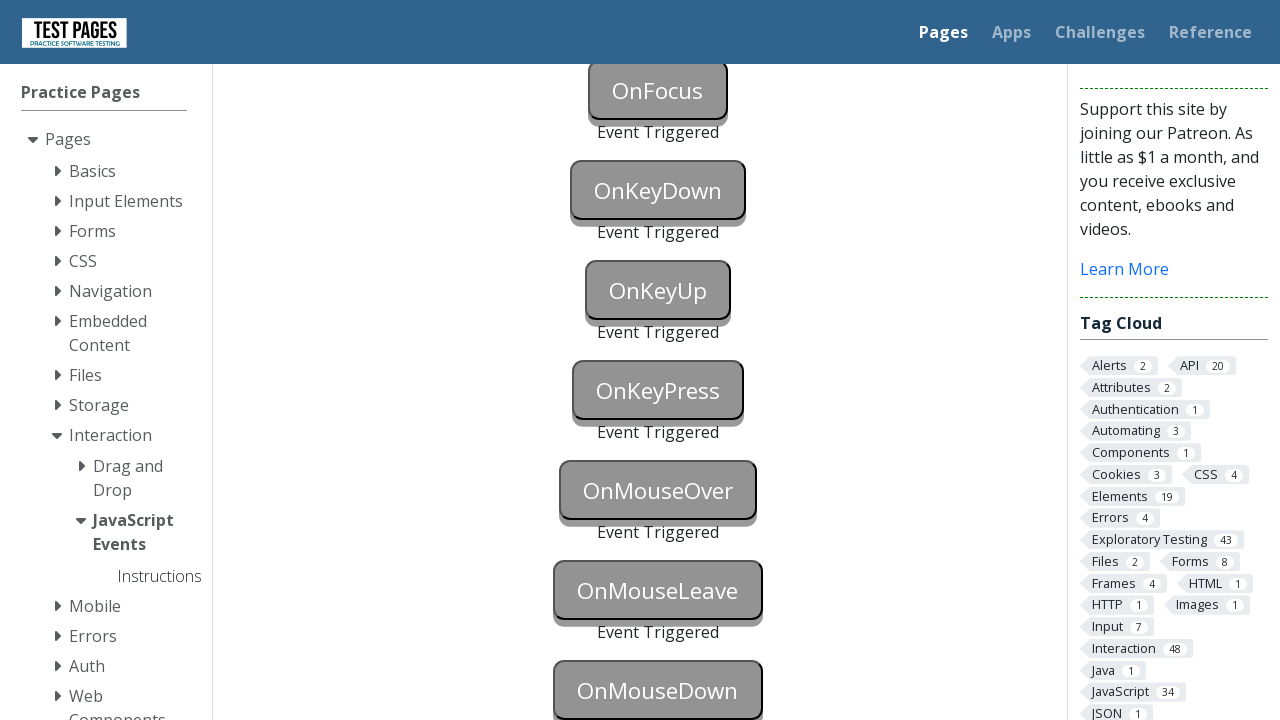

Verified that all 11 events were triggered successfully
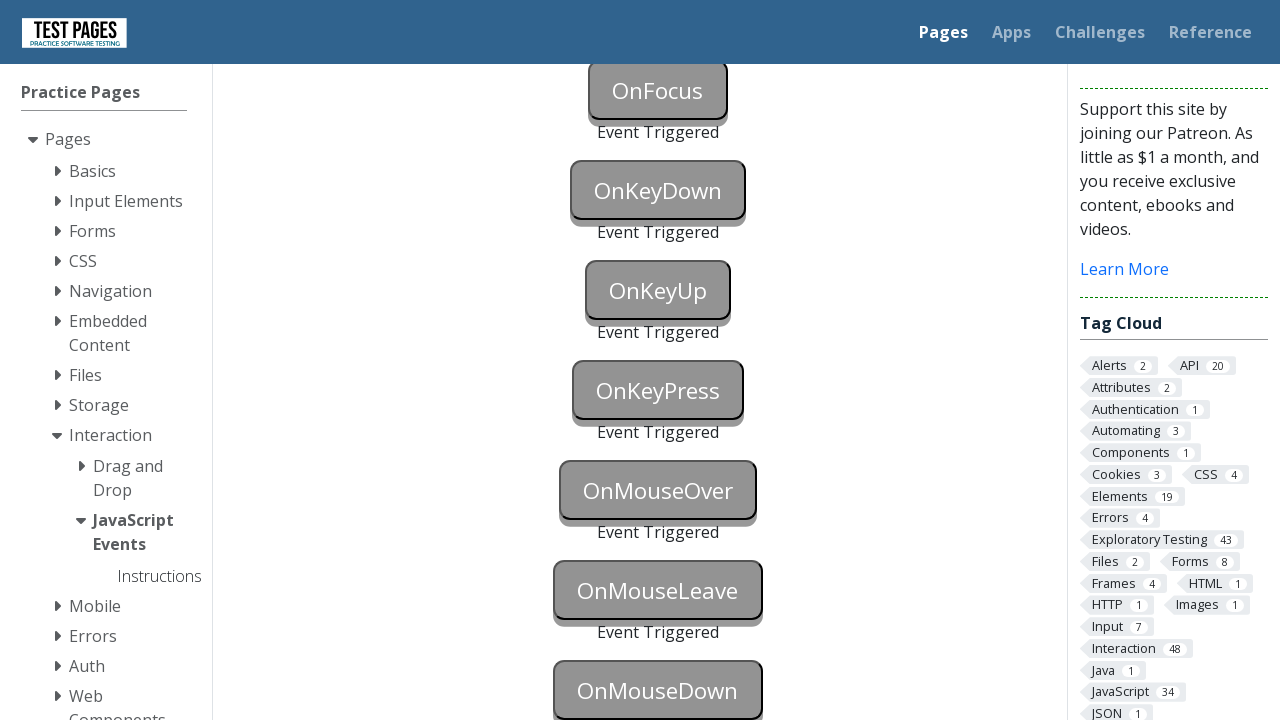

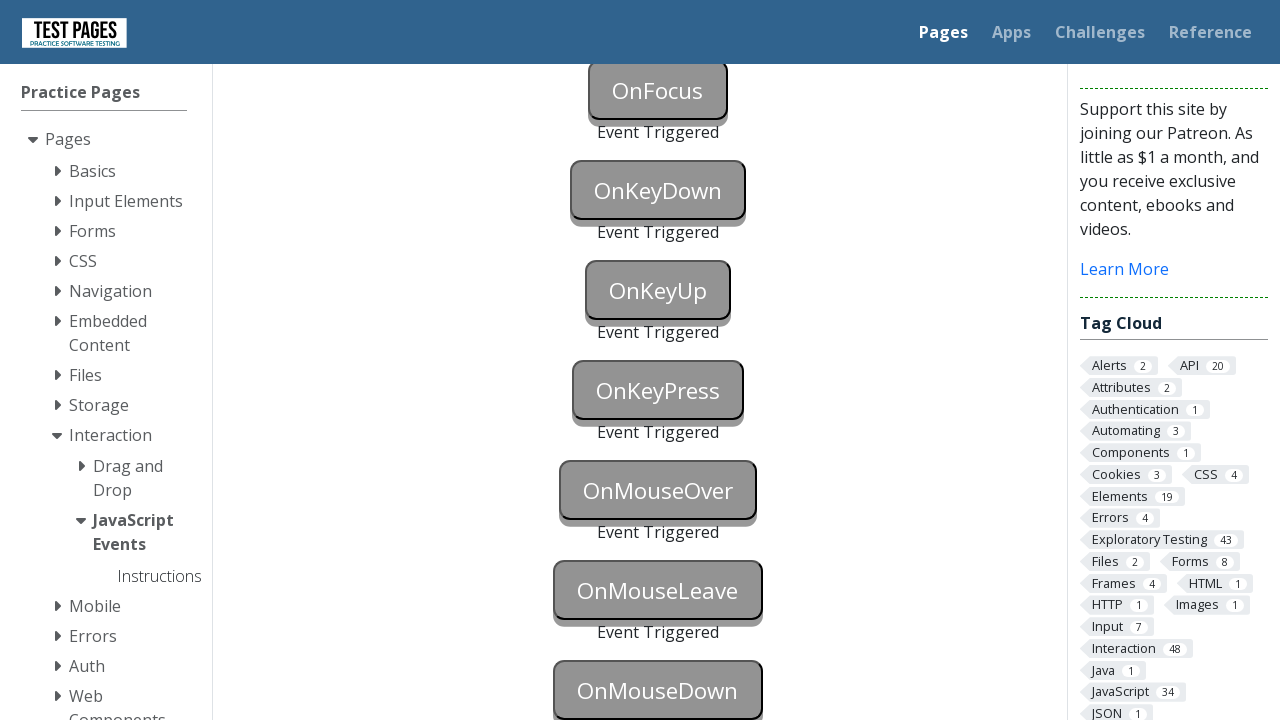